Navigates to a blog page and clicks on a link containing the text "popup window" to test link clicking functionality.

Starting URL: http://omayo.blogspot.com/

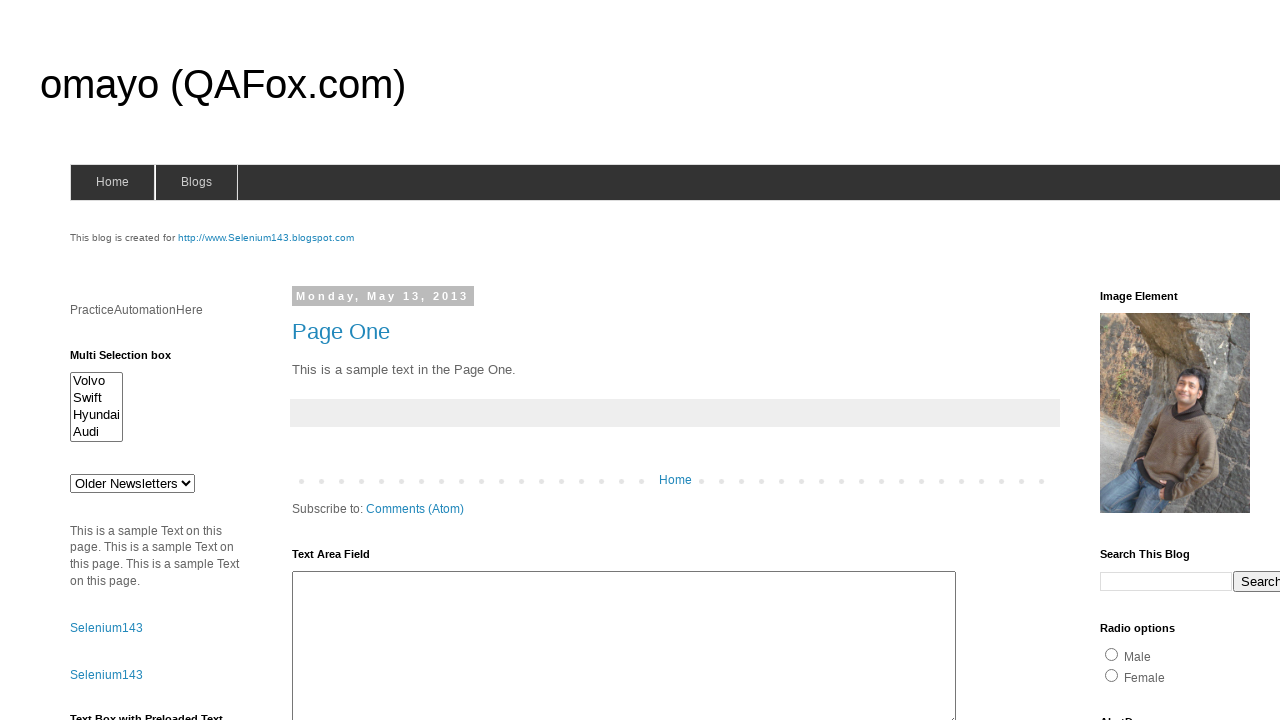

Navigated to blog page at http://omayo.blogspot.com/
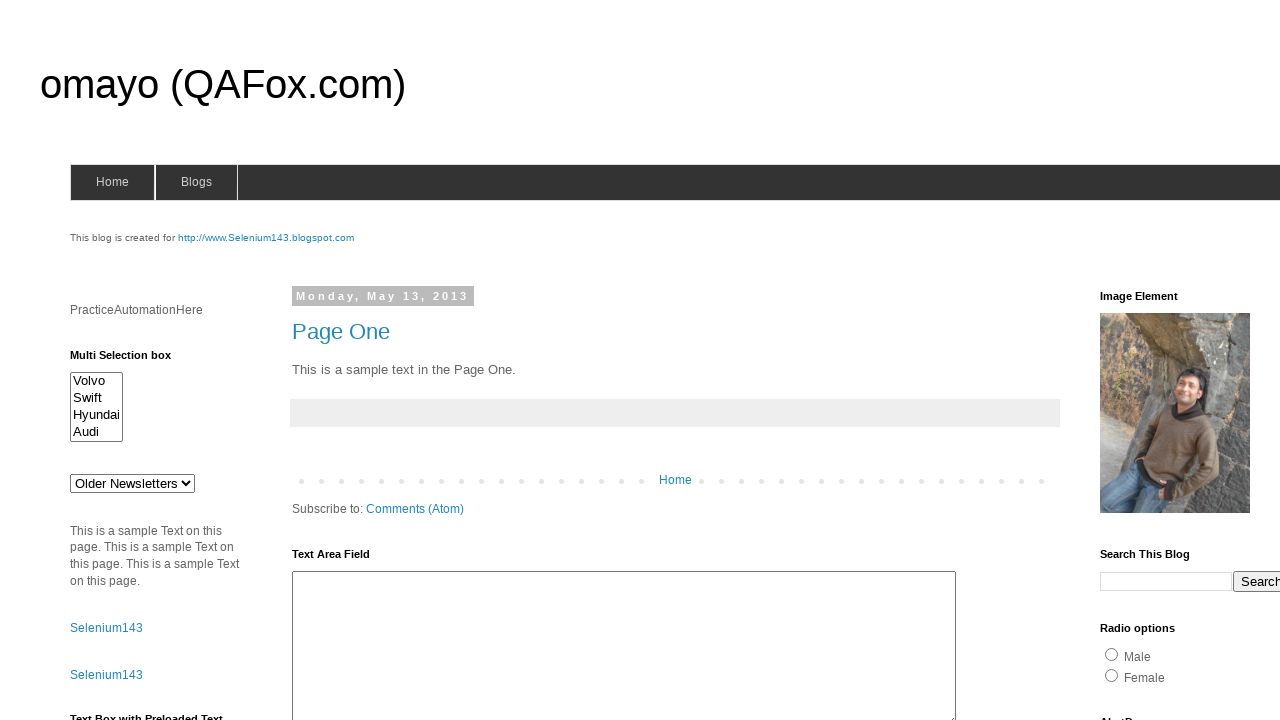

Clicked on link containing 'popup window' text at (132, 360) on a:has-text('popup window')
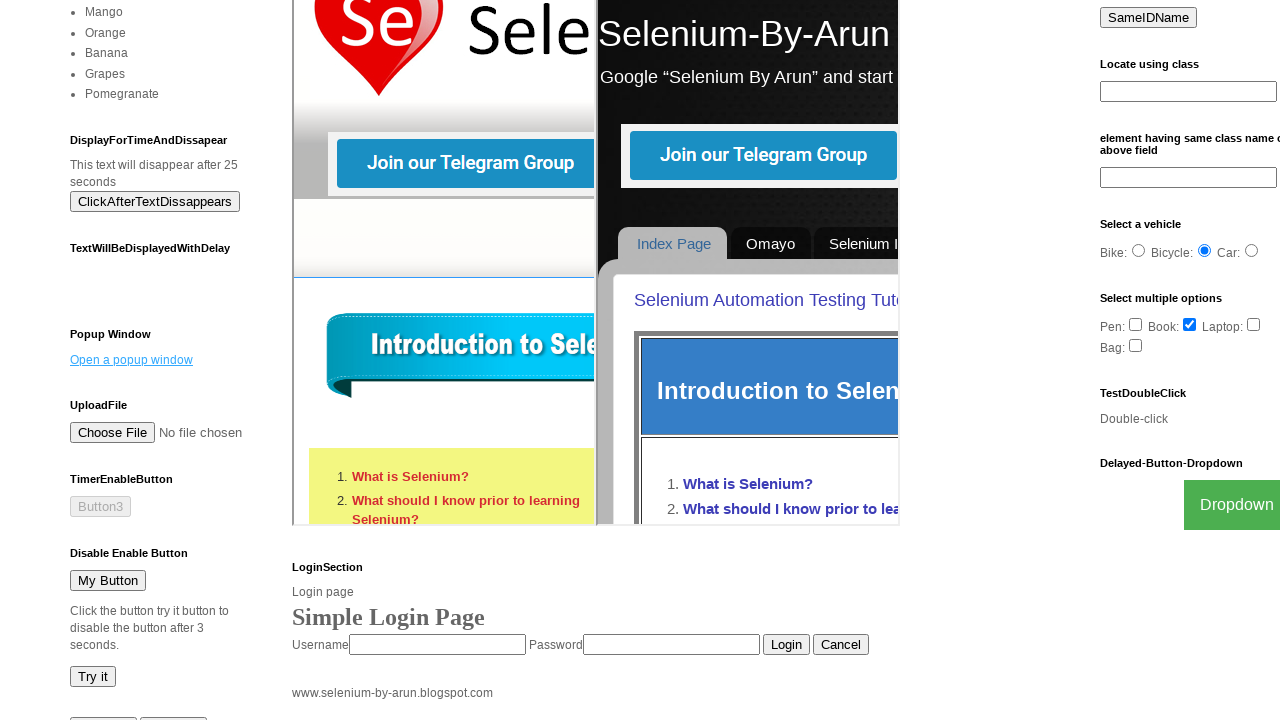

Waited 1000ms for popup action to complete
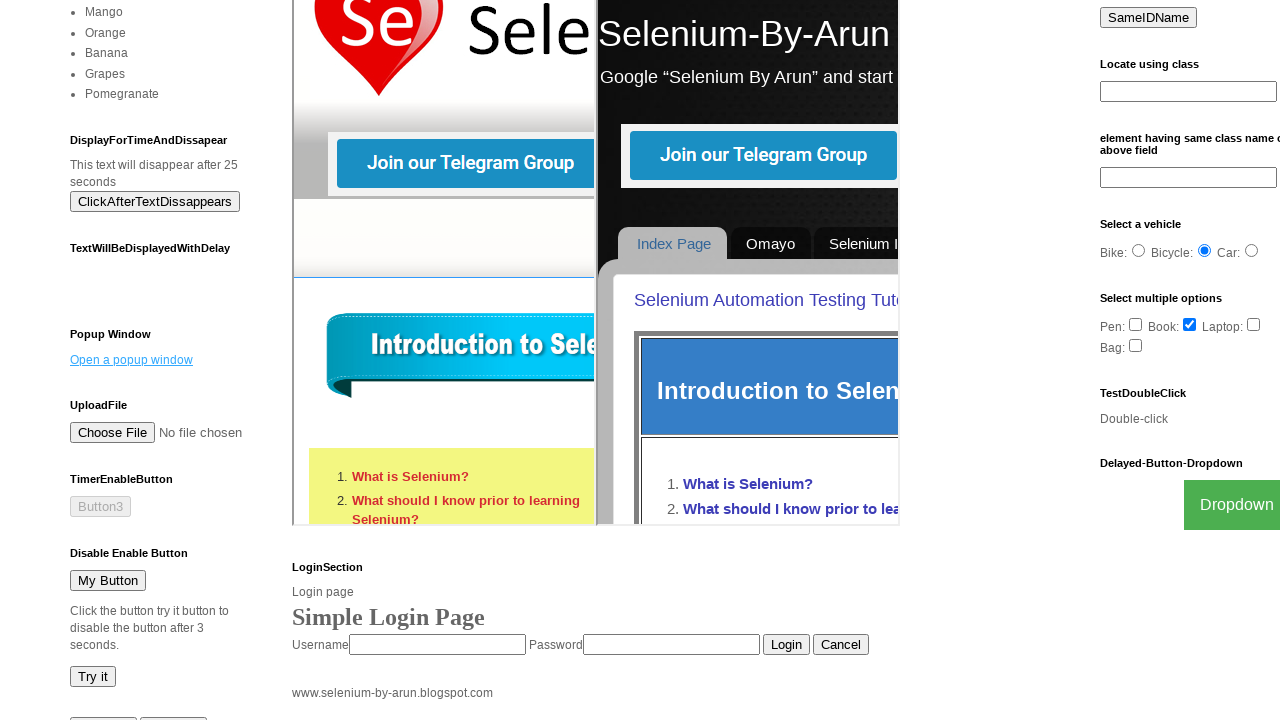

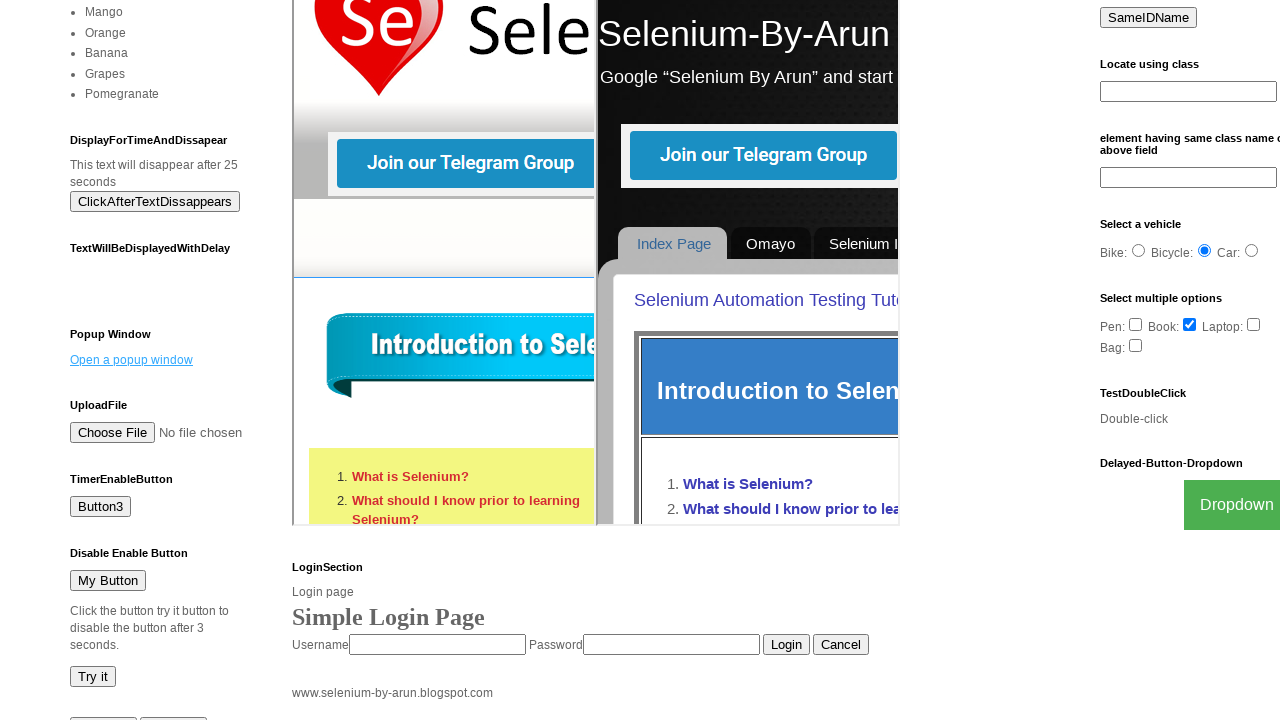